Opens the main page and clicks the Sign In button to navigate to the sign-in page

Starting URL: https://test.my-fork.com/

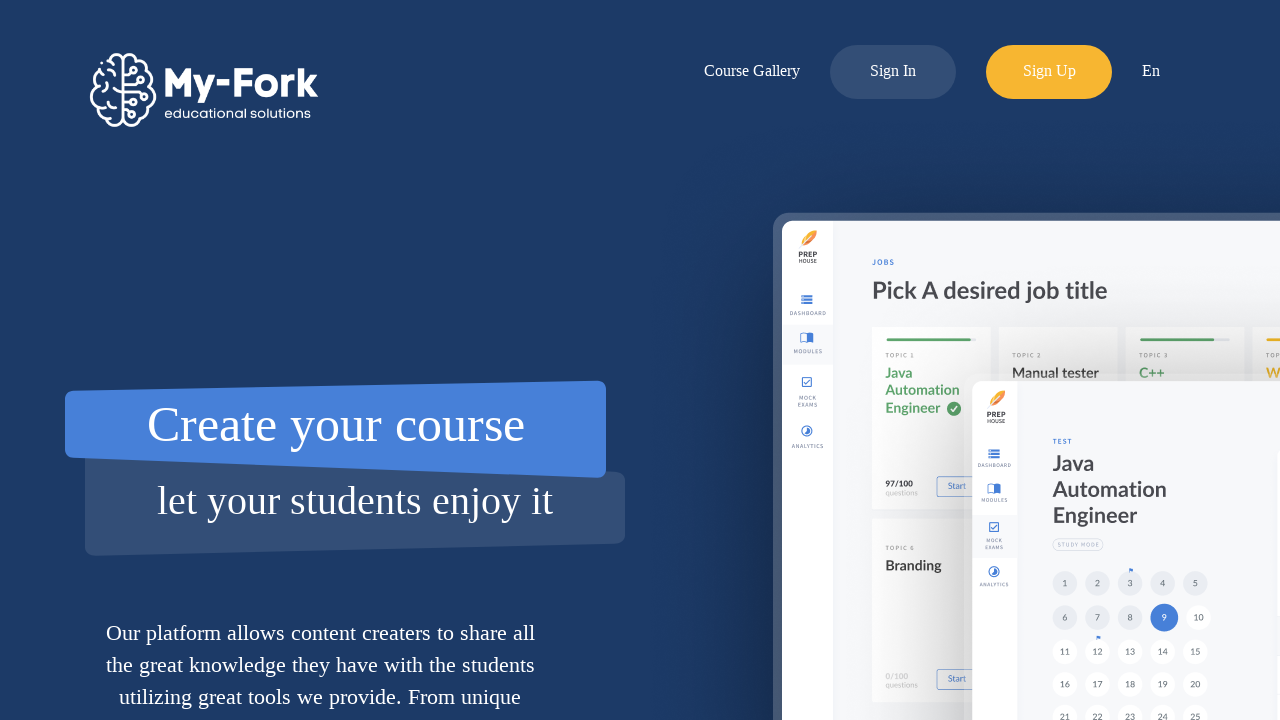

Navigated to https://test.my-fork.com/
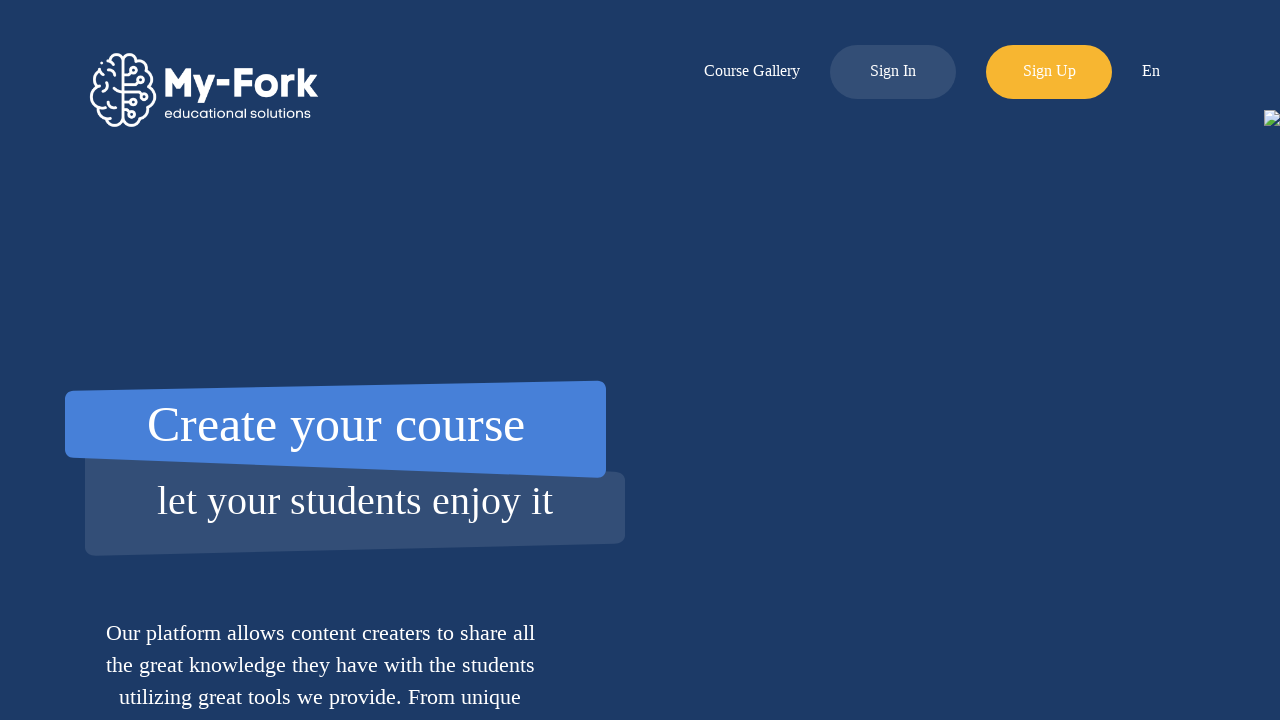

Clicked the Sign In button to navigate to sign-in page at (893, 72) on xpath=//div[@id='log-in-button']/..
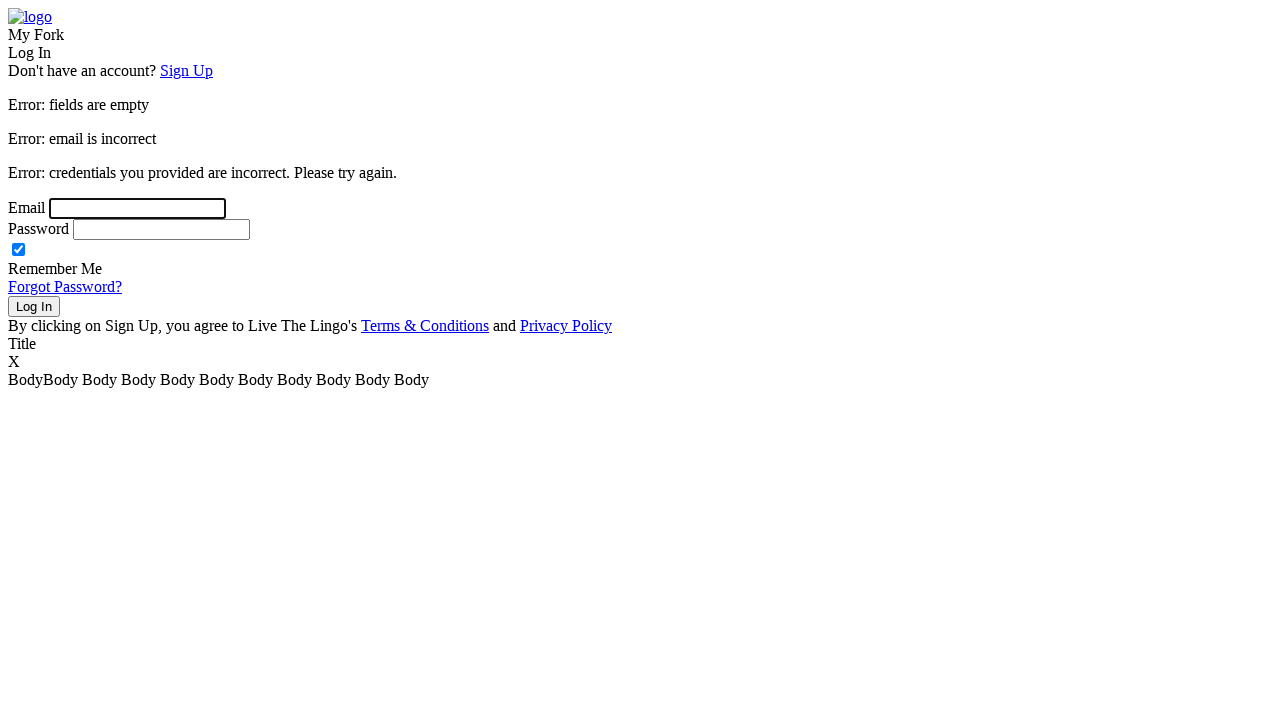

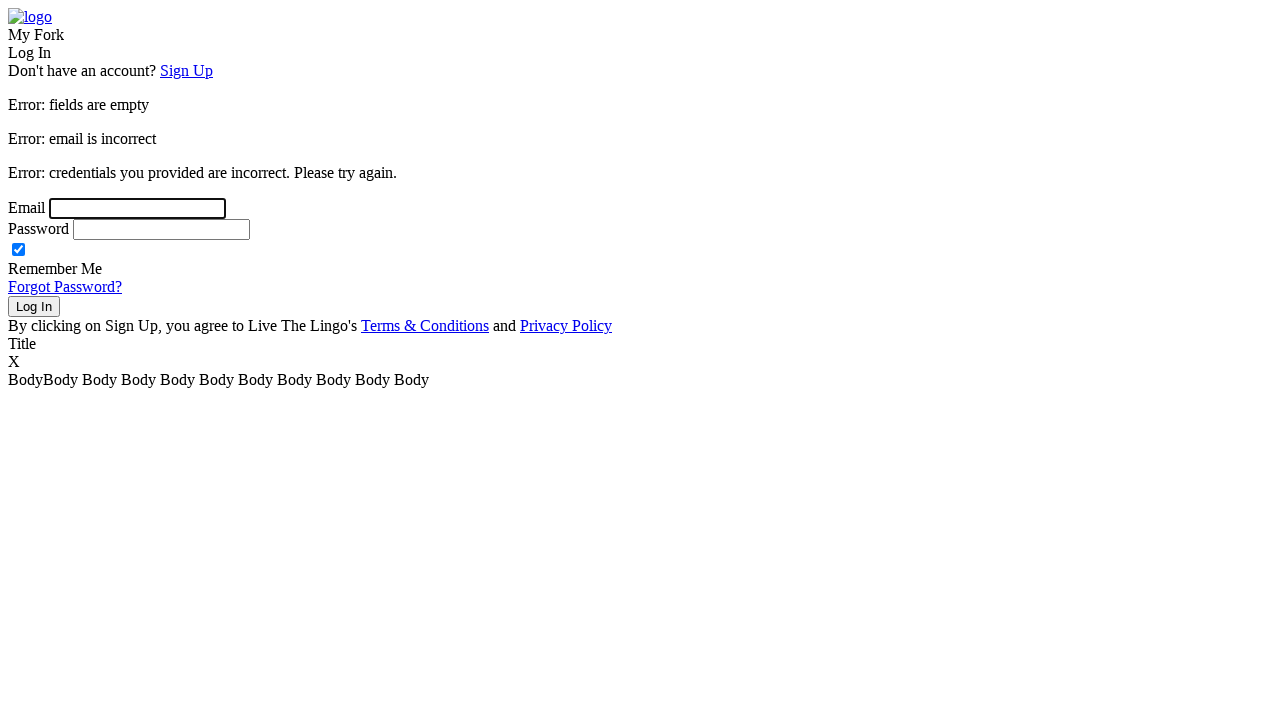